Tests the Add/Remove Elements functionality by navigating to the page, adding two elements, removing one, and verifying one element remains

Starting URL: http://the-internet.herokuapp.com/

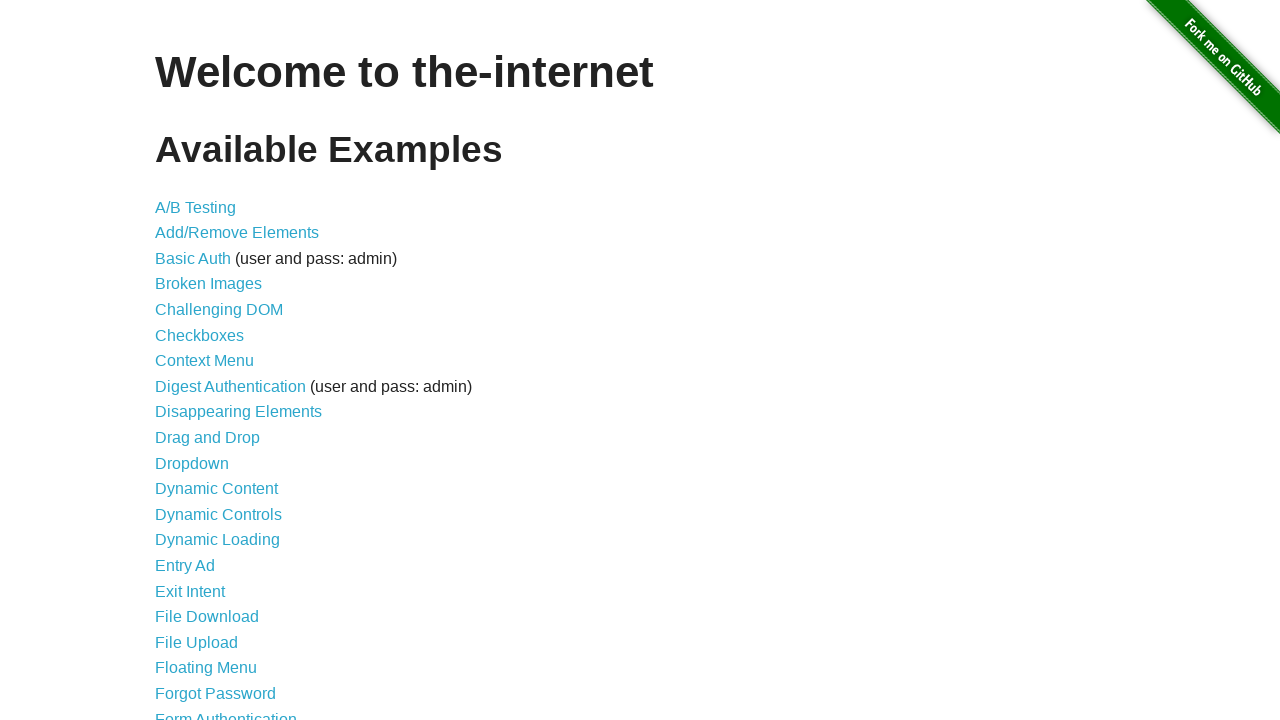

Clicked on Add/Remove Elements link at (237, 233) on a[href='/add_remove_elements/']
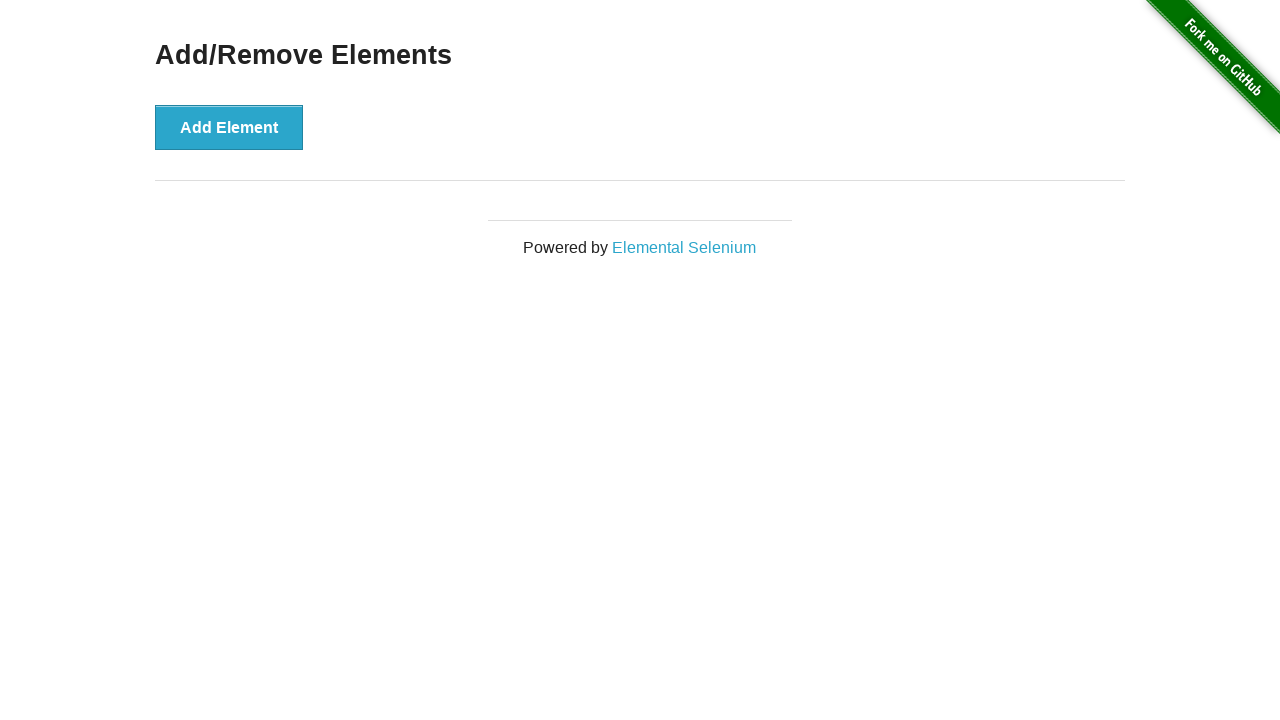

Clicked Add Element button (first time) at (229, 127) on button[onclick='addElement()']
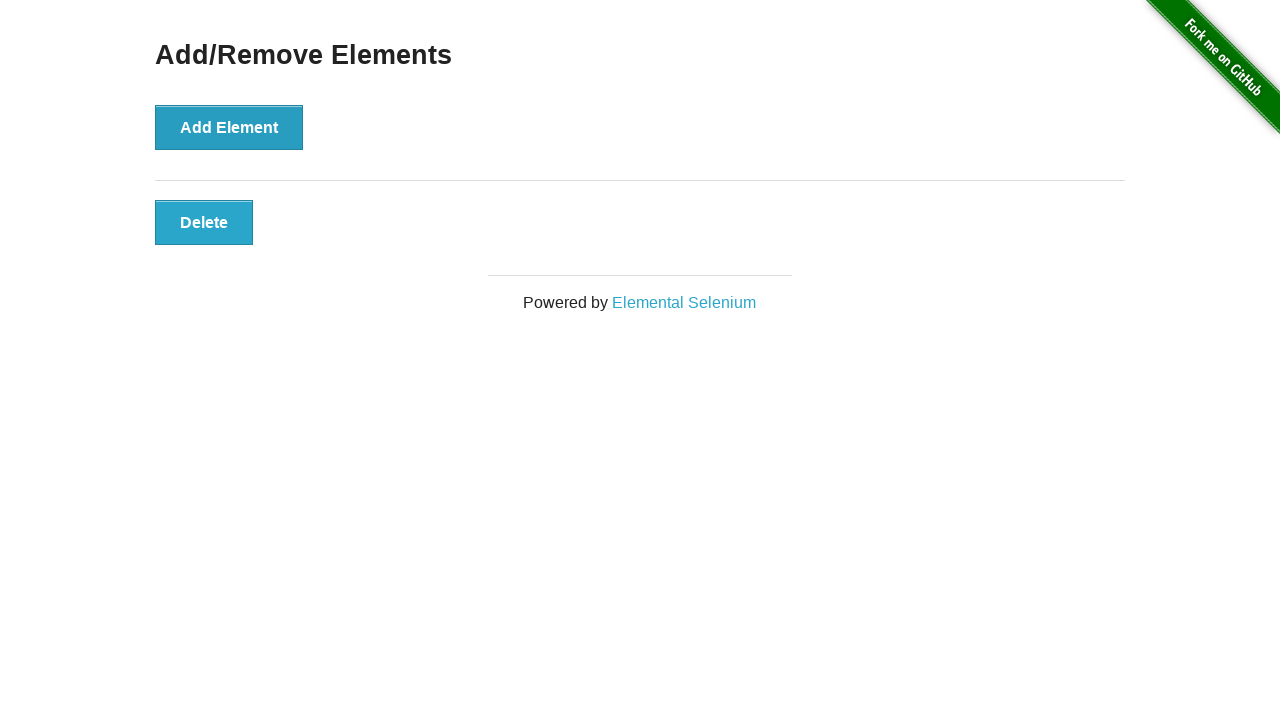

Clicked Add Element button (second time) at (229, 127) on button[onclick='addElement()']
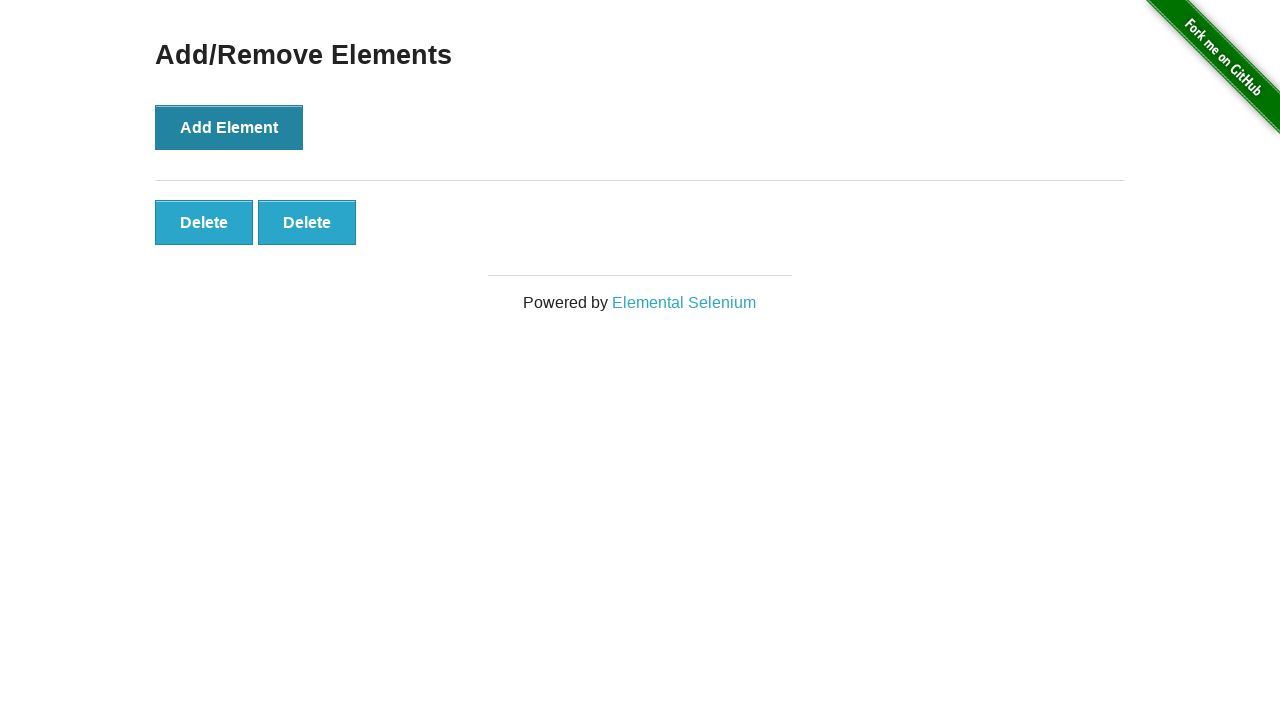

Removed one element by clicking delete button at (204, 222) on #elements button
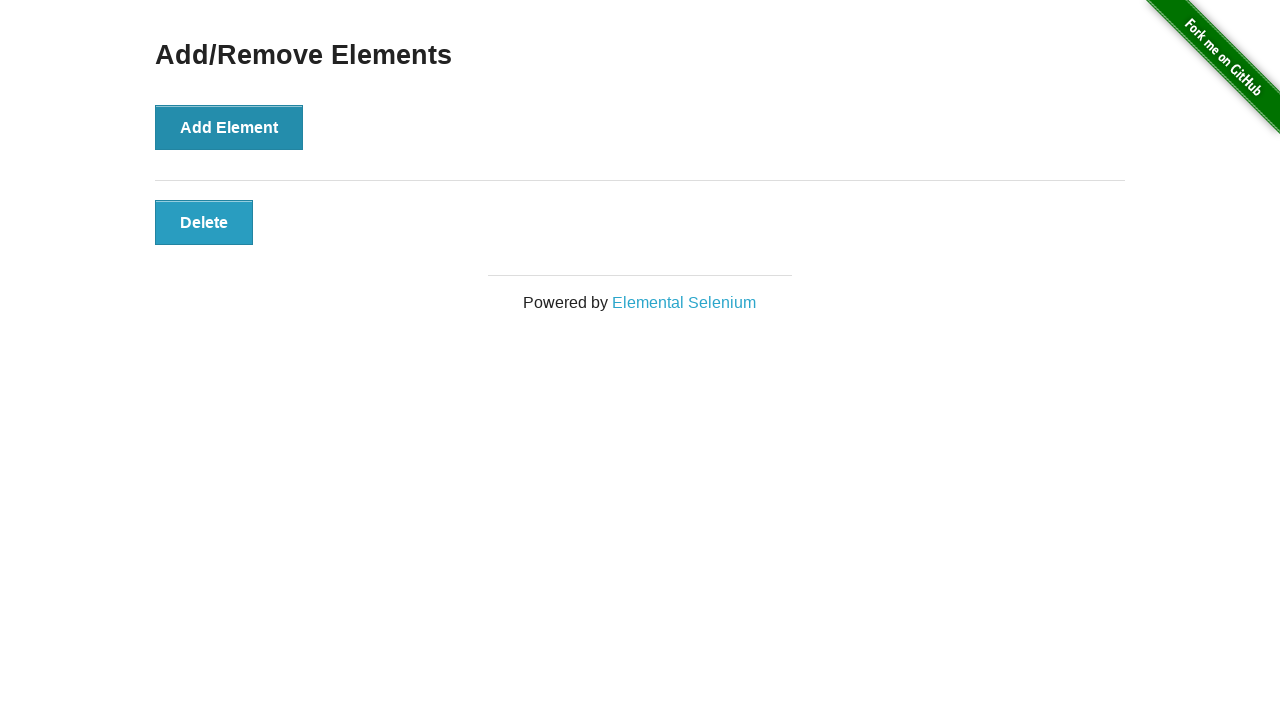

Located remaining elements
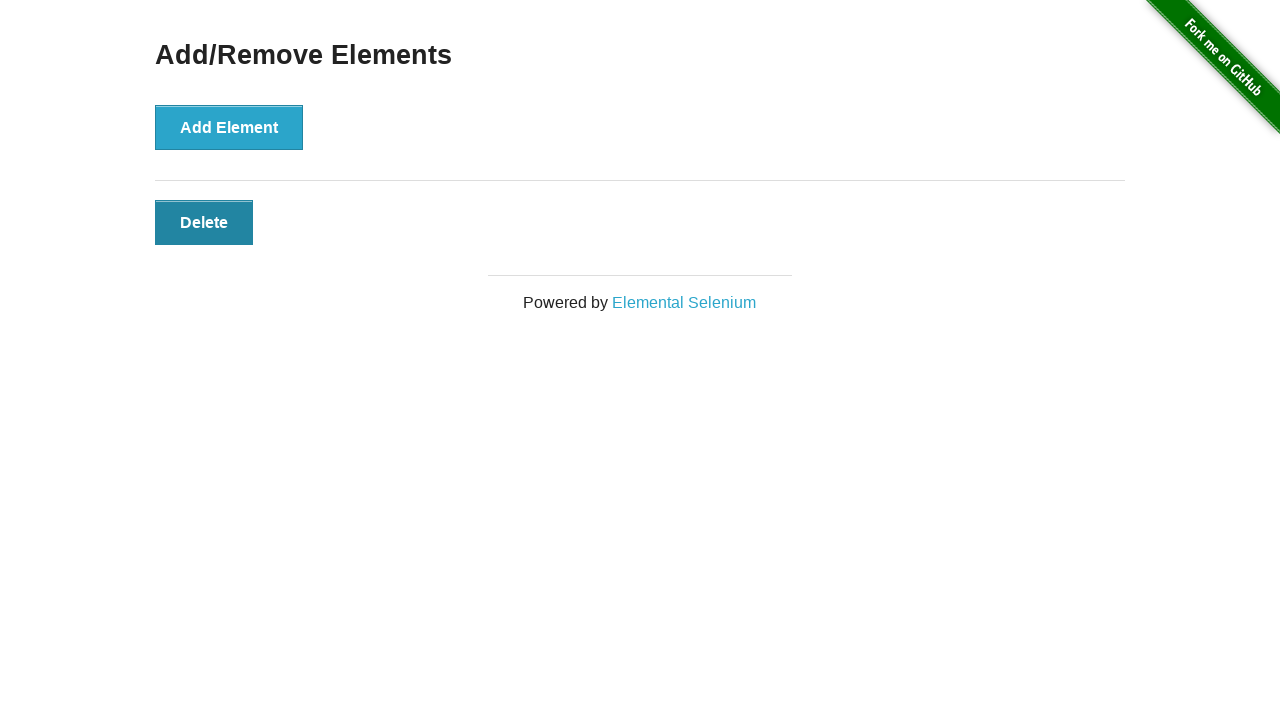

Verified that exactly one element remains
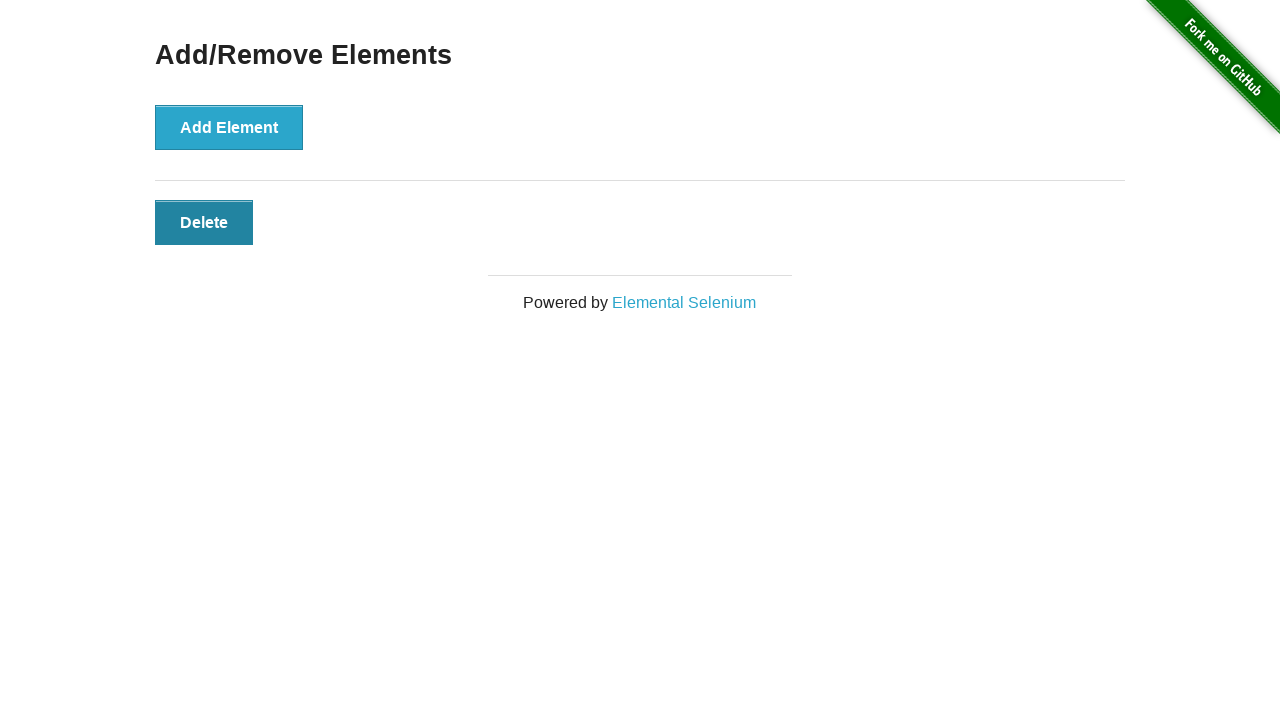

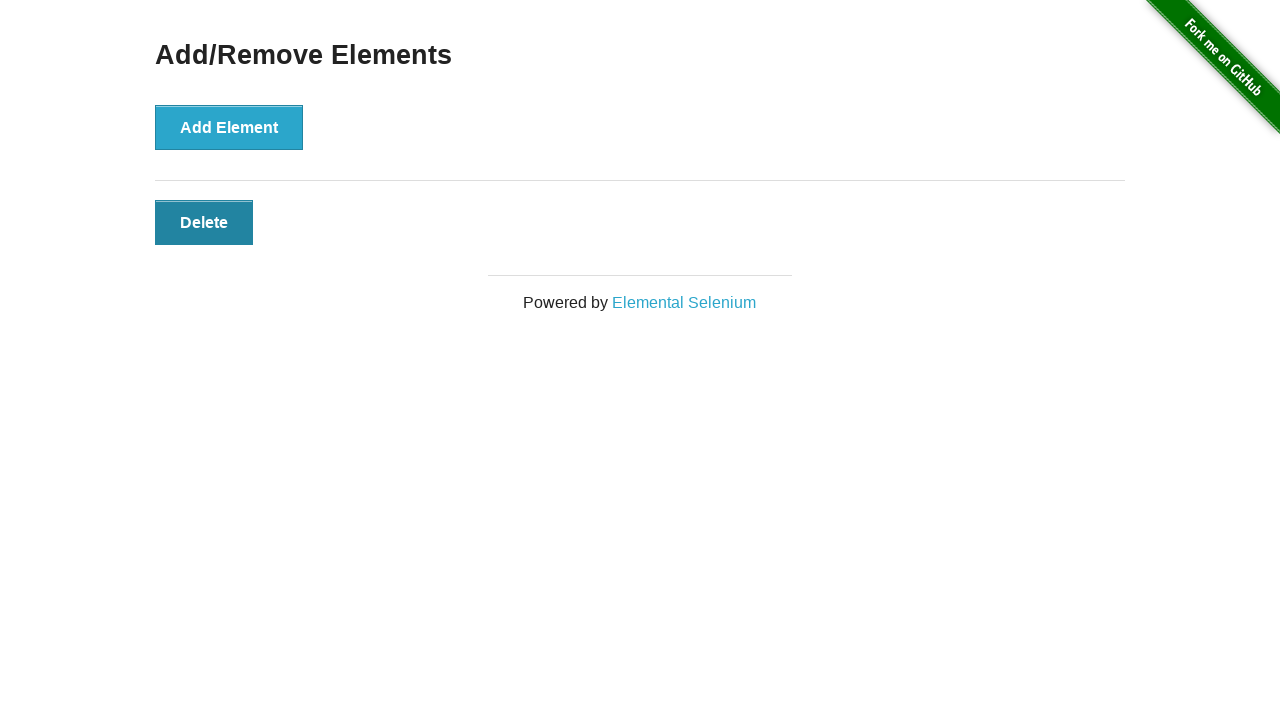